Tests registration form validation by submitting a password that is too short and verifying the appropriate error message is displayed.

Starting URL: https://qa-complexapp.onrender.com/

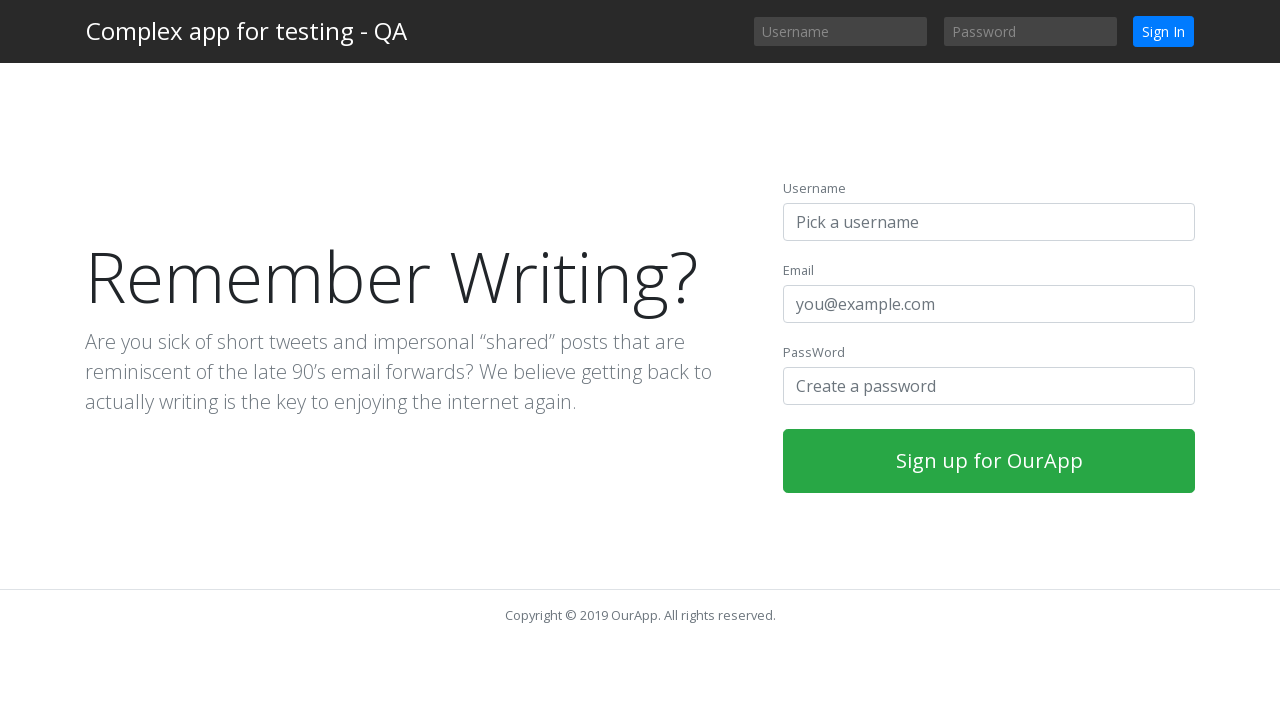

Filled username field with 'TestUser573921' on input#username-register
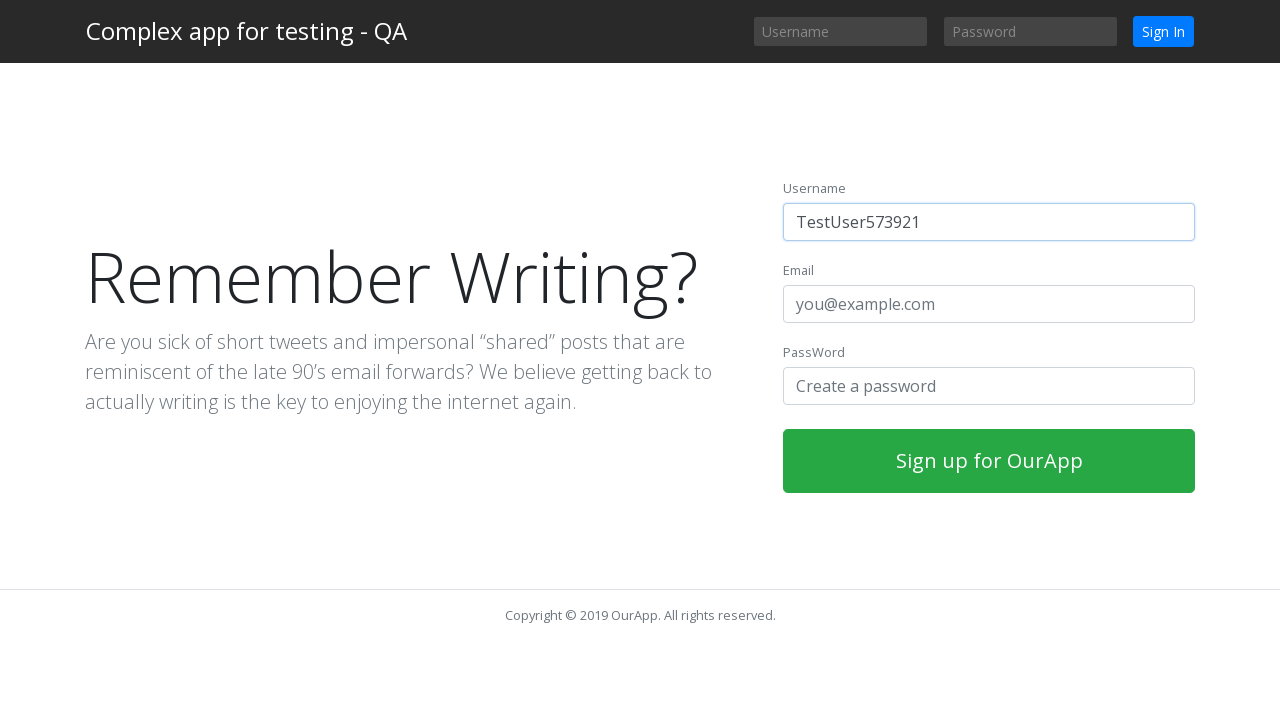

Filled email field with 'testpass573921@example.com' on input#email-register
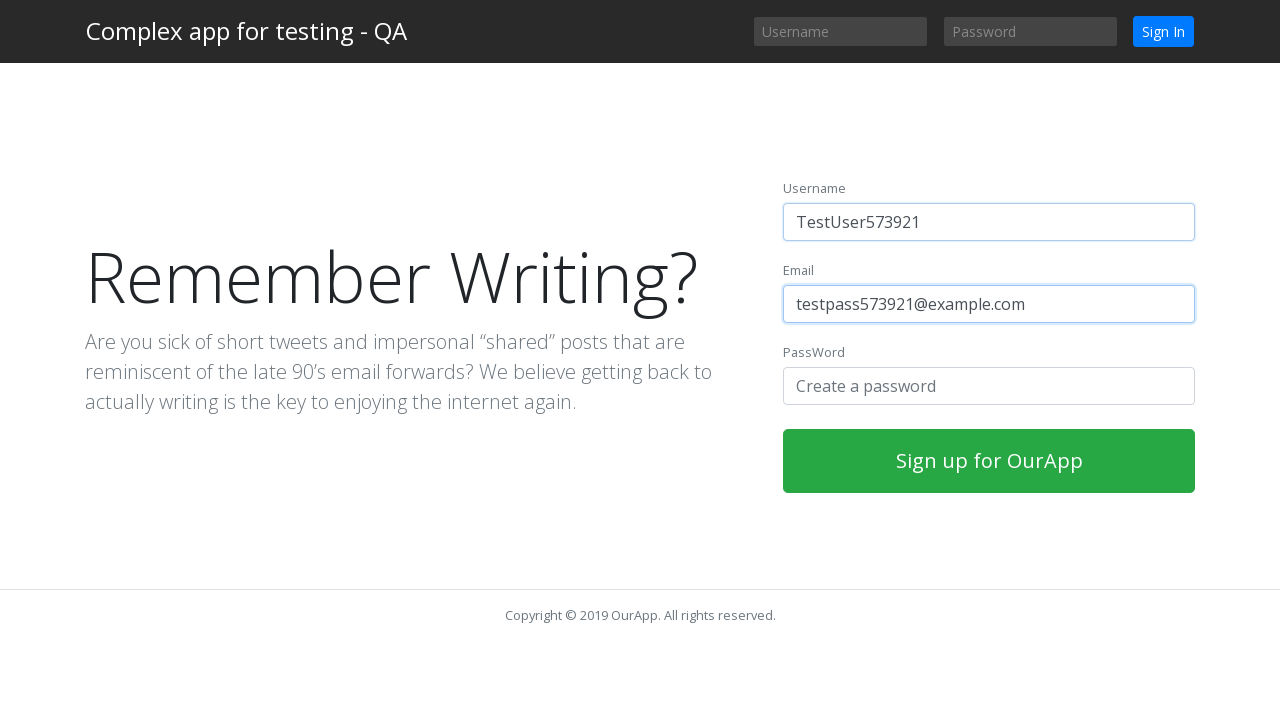

Filled password field with short password 'Short123' (less than 12 characters) on input#password-register
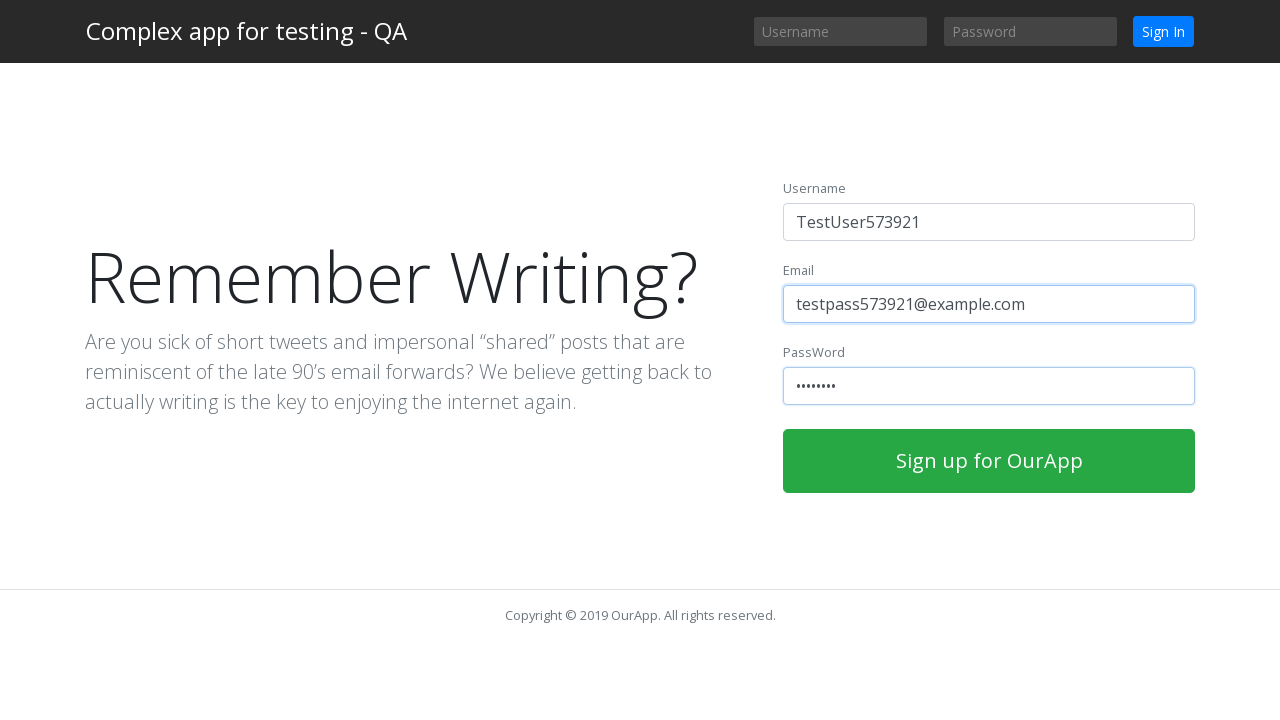

Waited 3 seconds for live validation to trigger
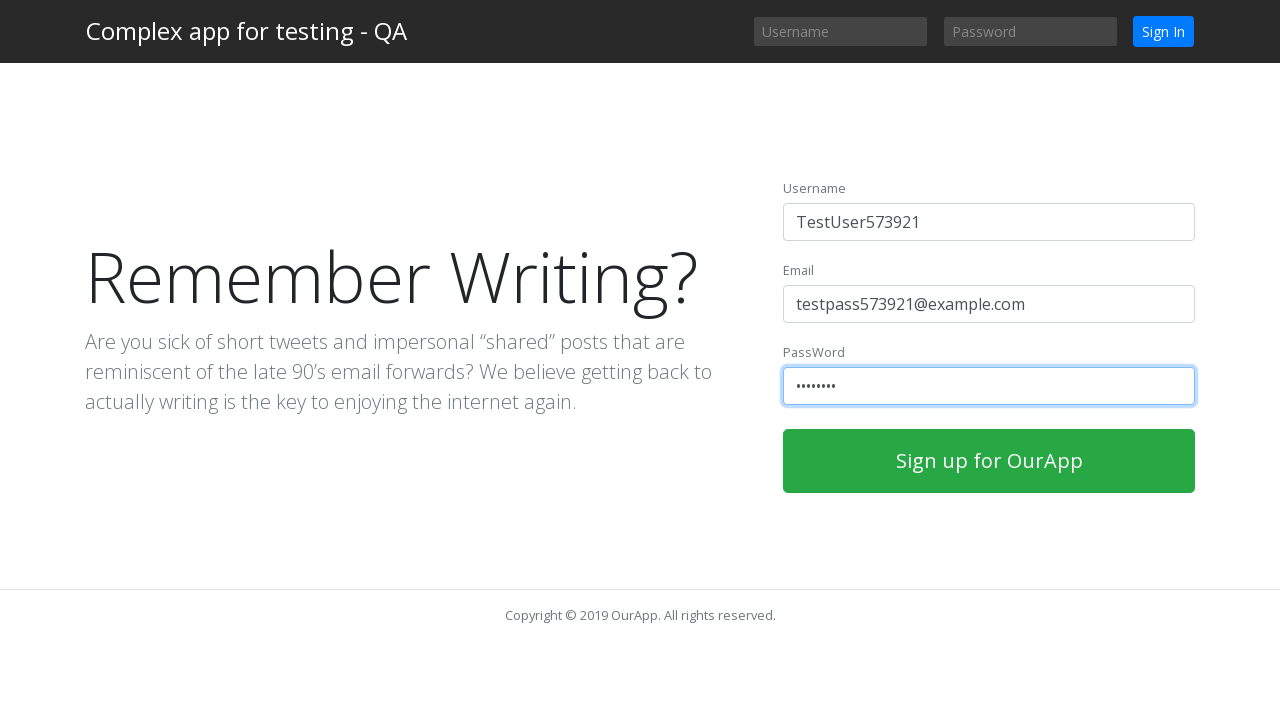

Clicked submit button to attempt registration at (989, 461) on button[type='submit']
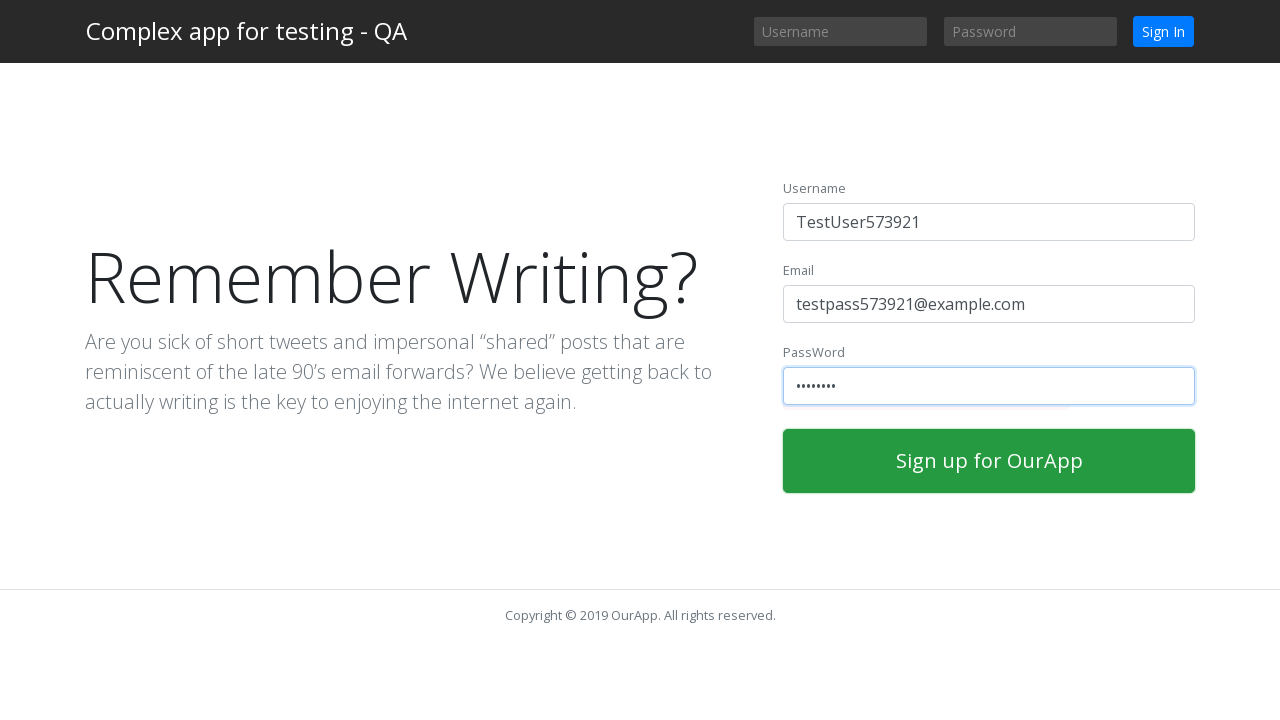

Verified error message appeared for invalid password length
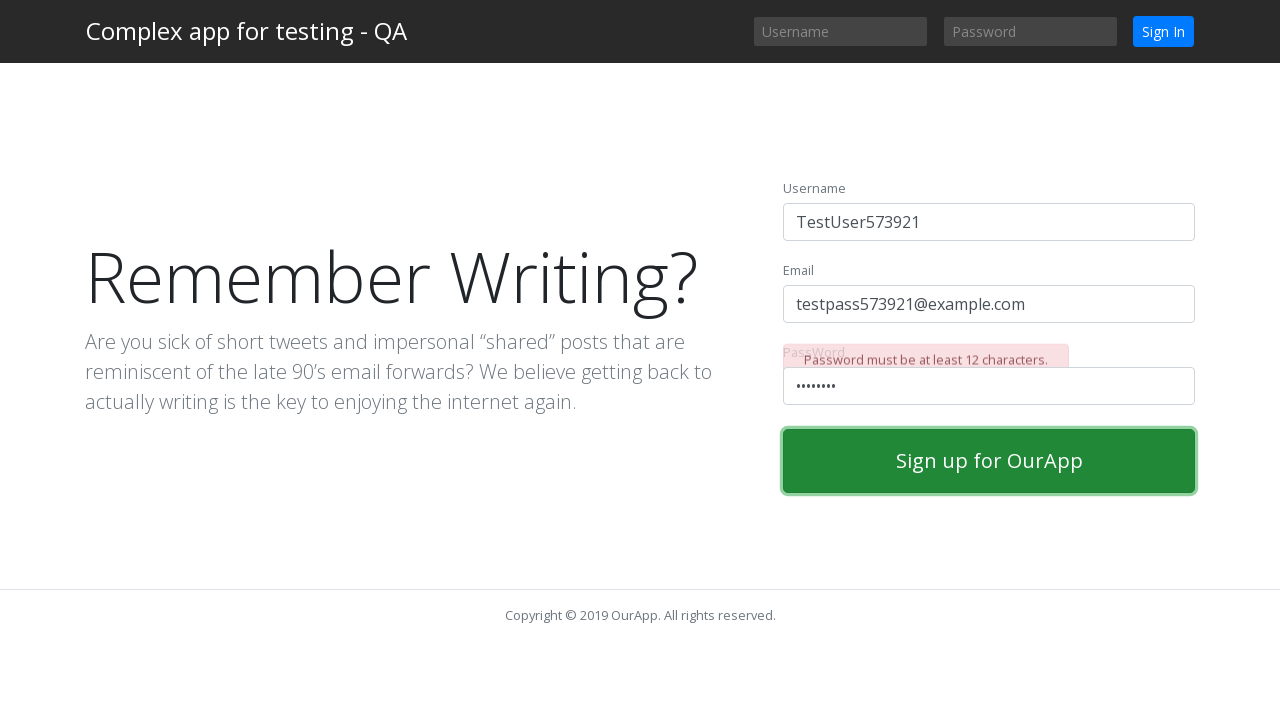

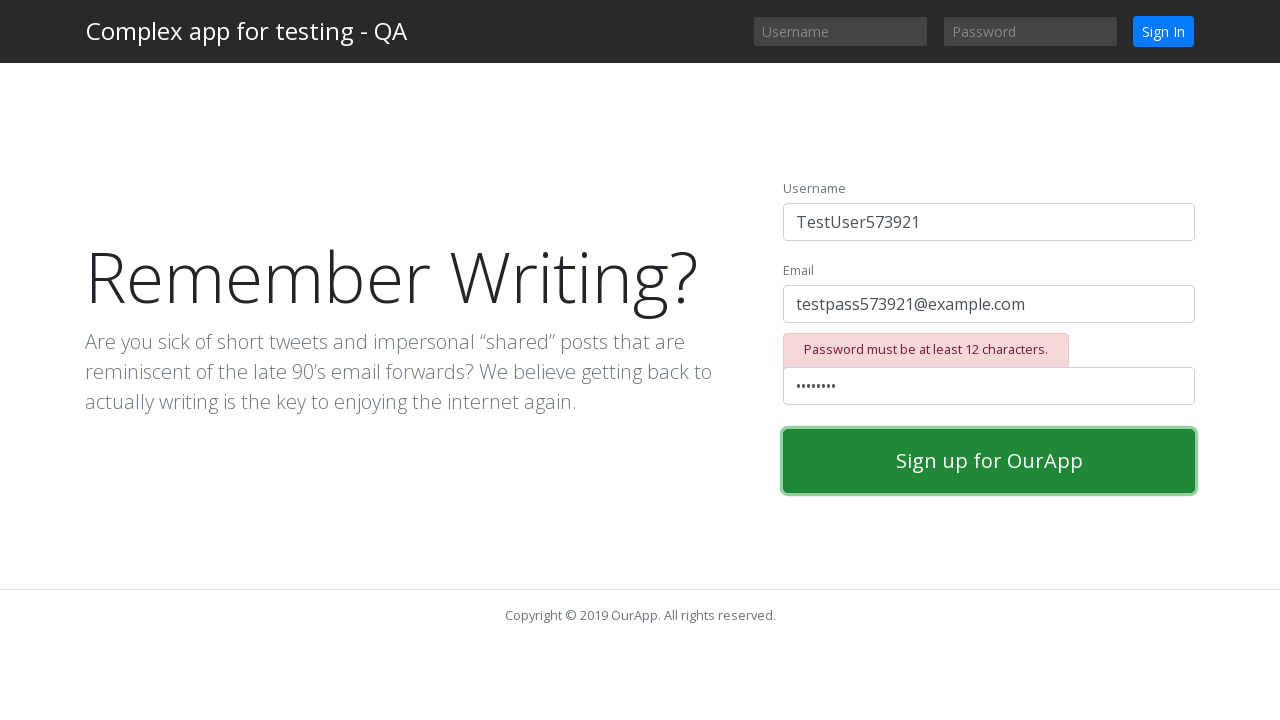